Navigates to VWO application page and clicks on the "Start a free trial" link using partial link text matching

Starting URL: https://app.vwo.com

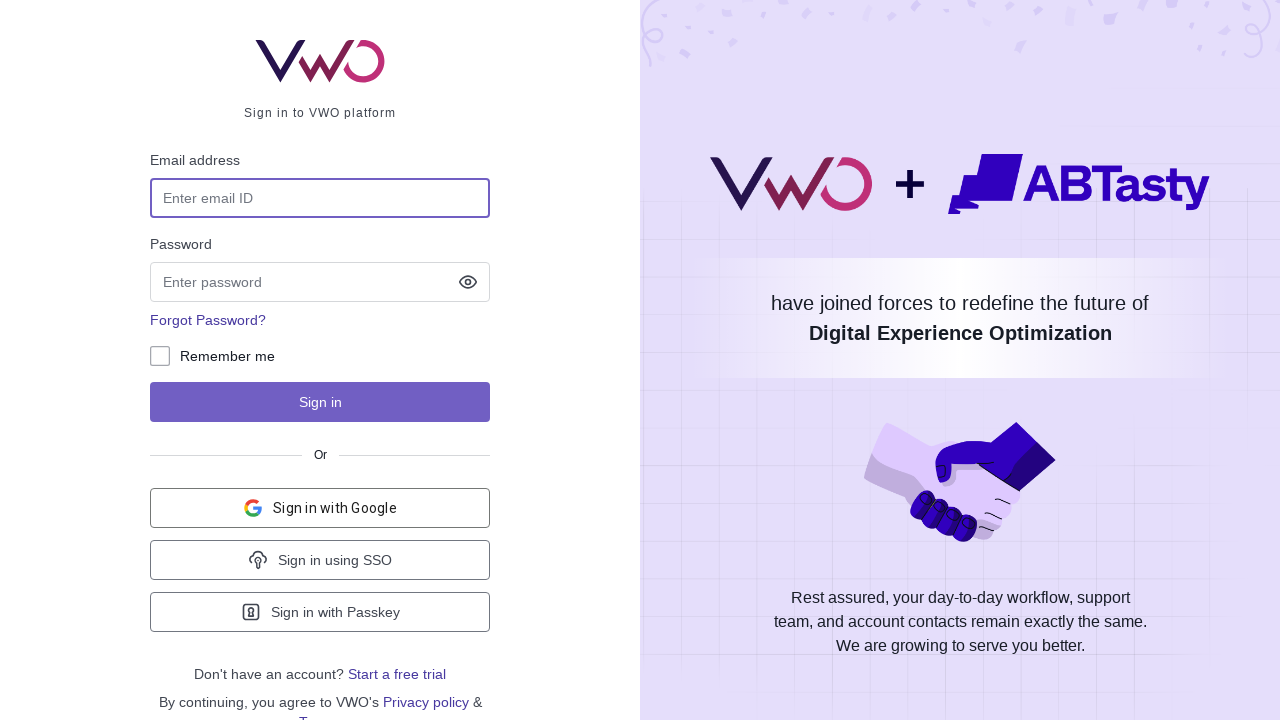

Navigated to VWO application page at https://app.vwo.com
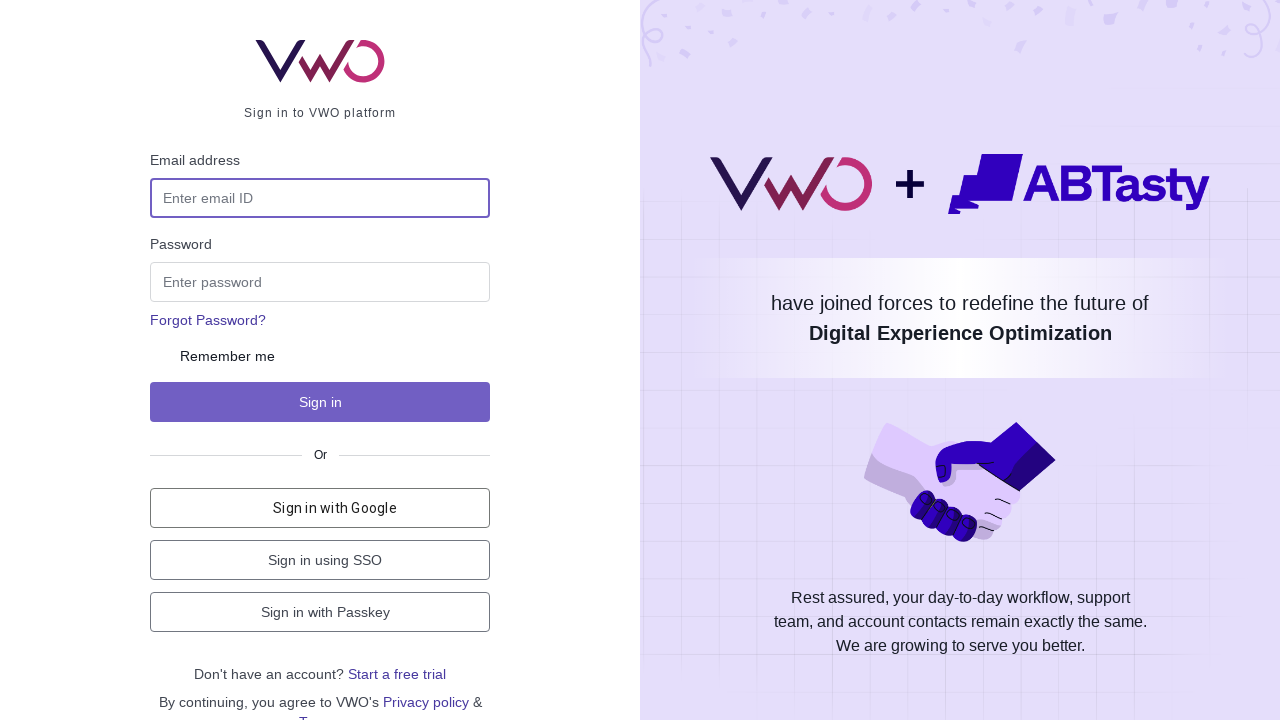

Clicked on 'Start a free trial' link using partial text matching at (397, 674) on a:has-text('Start')
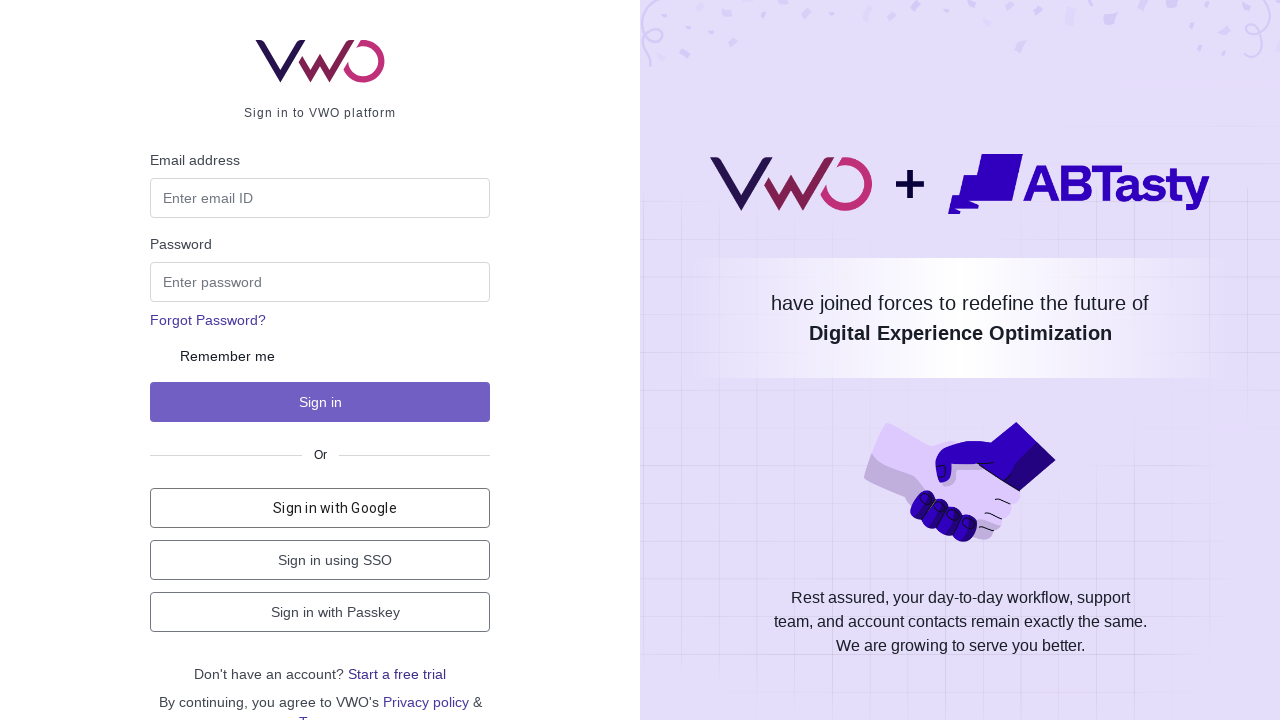

Waited for page to reach networkidle state after navigation
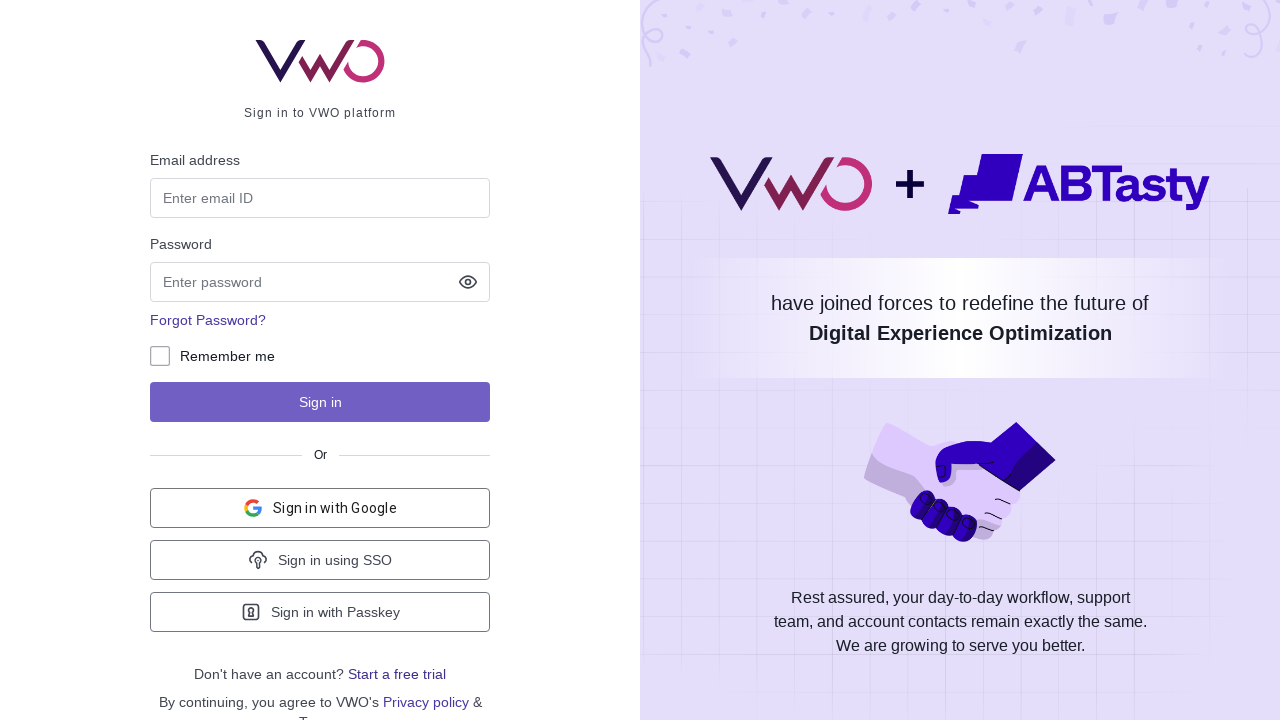

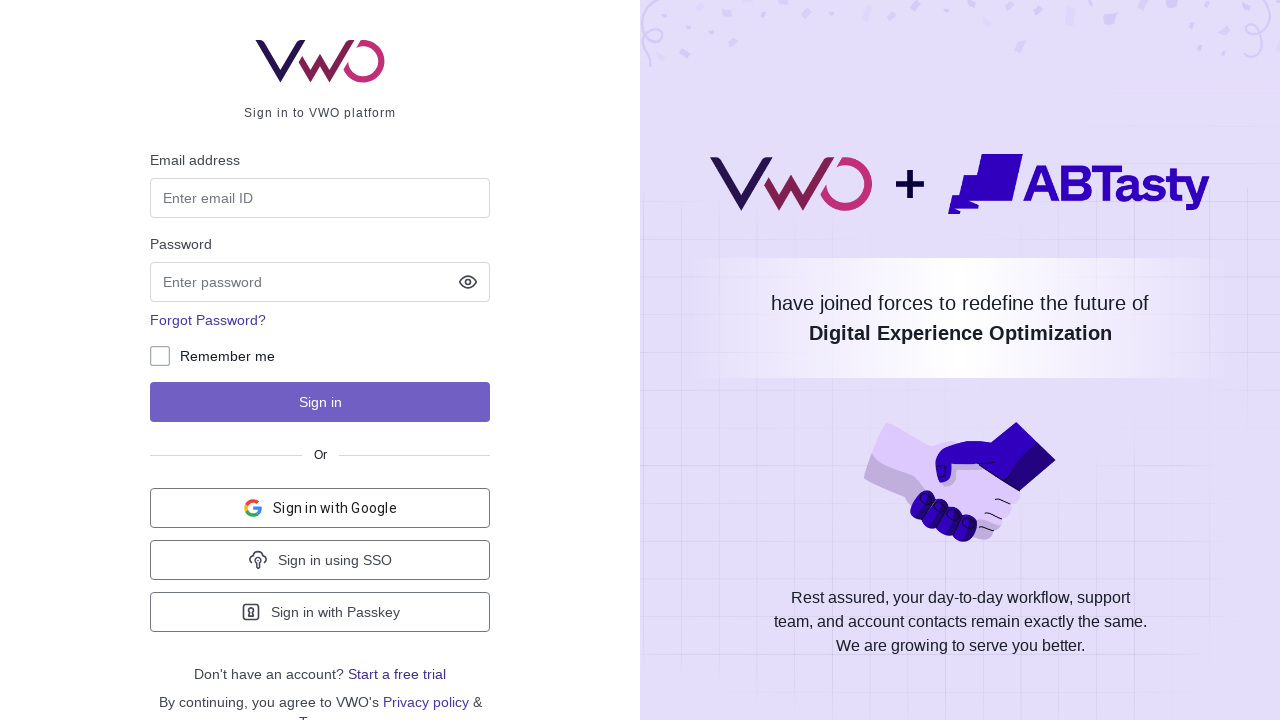